Clicks on the Add/Remove Elements link on the Heroku test app homepage

Starting URL: https://the-internet.herokuapp.com/

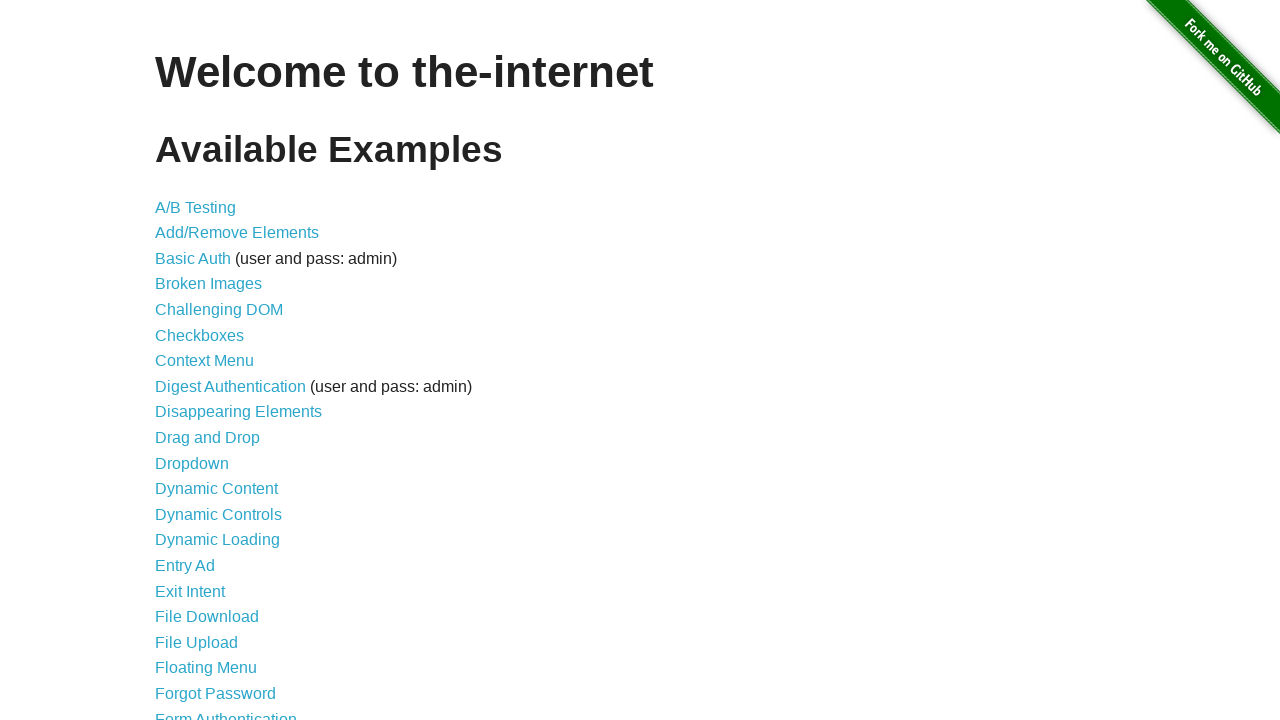

Navigated to Heroku test app homepage
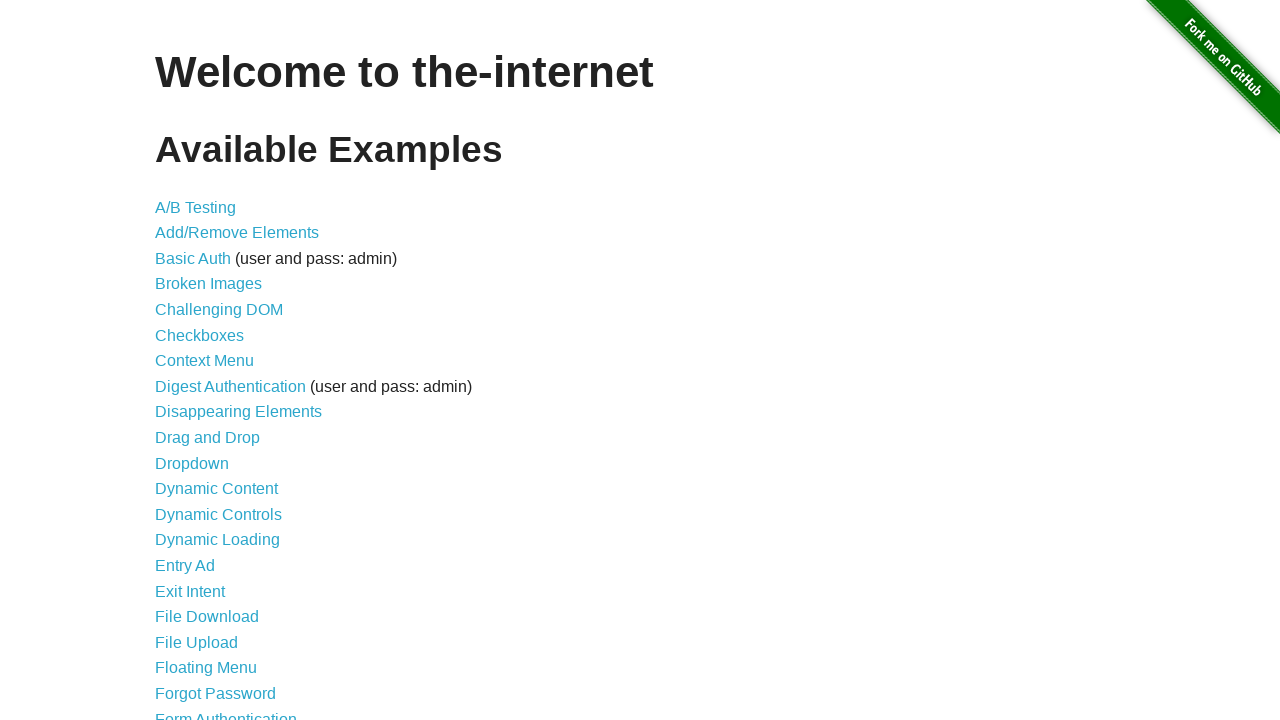

Clicked on Add/Remove Elements link at (237, 233) on text=Add/Remove Elements
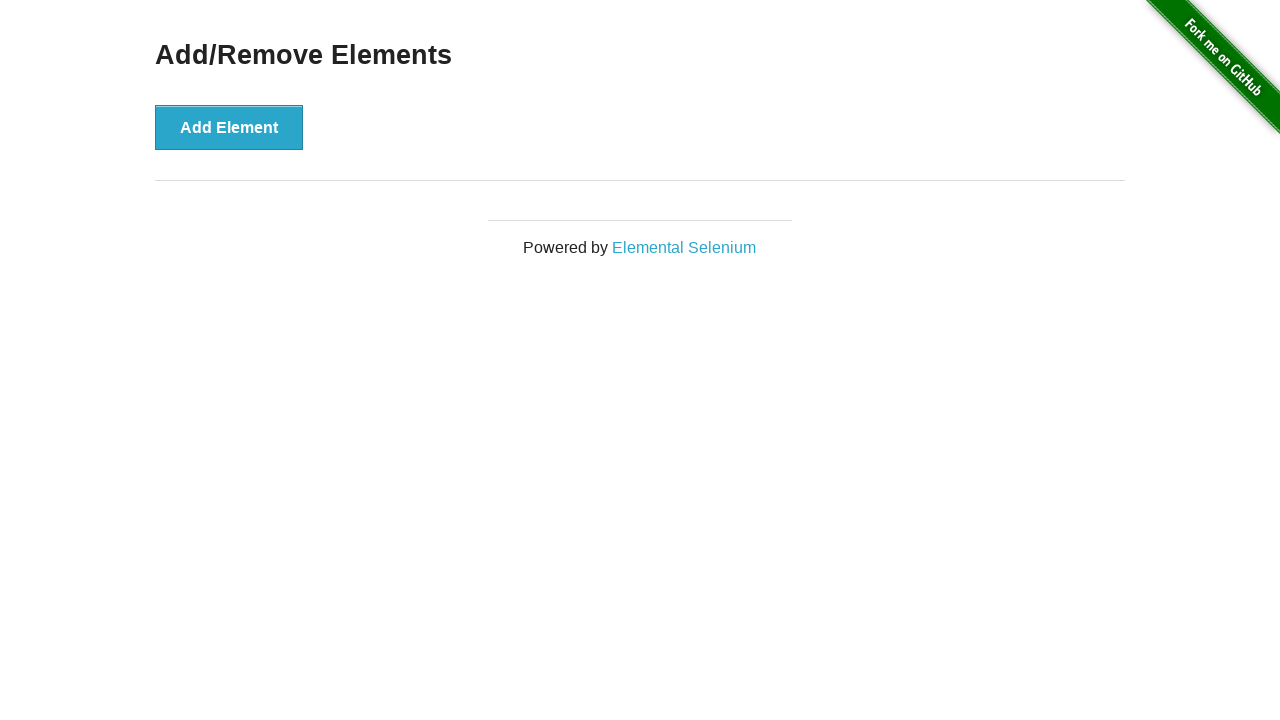

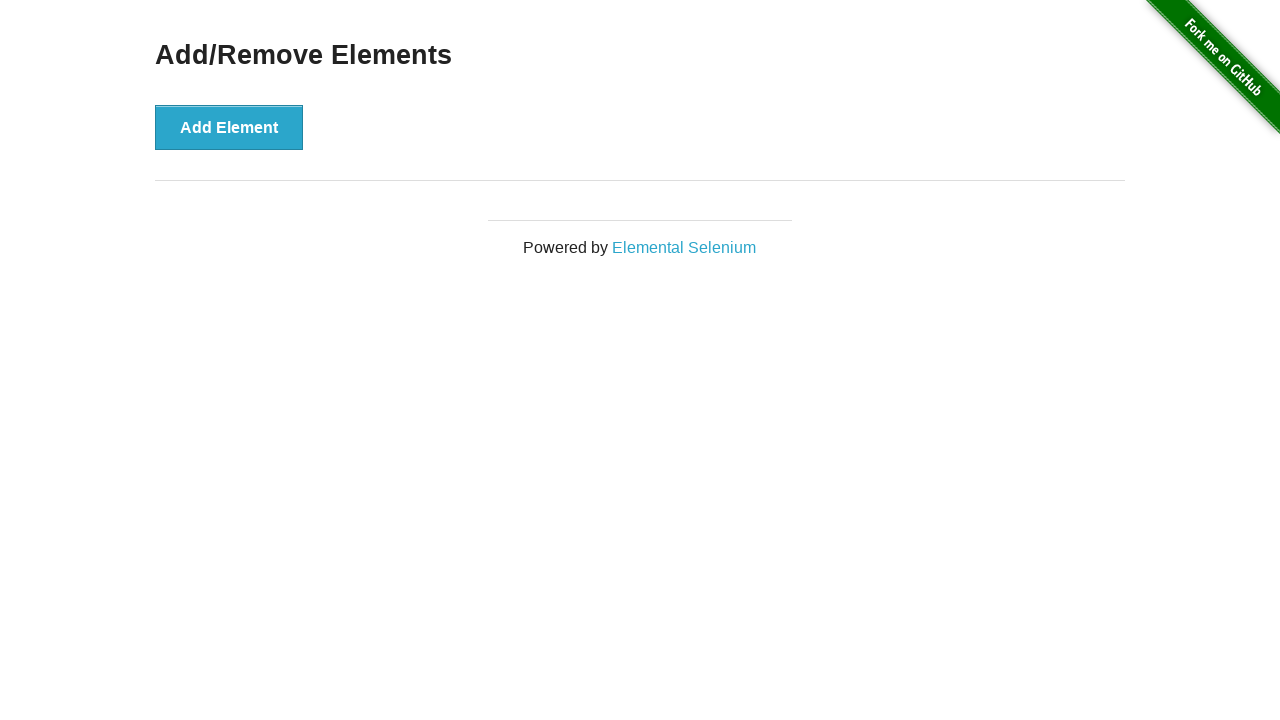